Tests checkbox functionality by ensuring both checkboxes are selected, clicking them if they are not already checked

Starting URL: https://the-internet.herokuapp.com/checkboxes

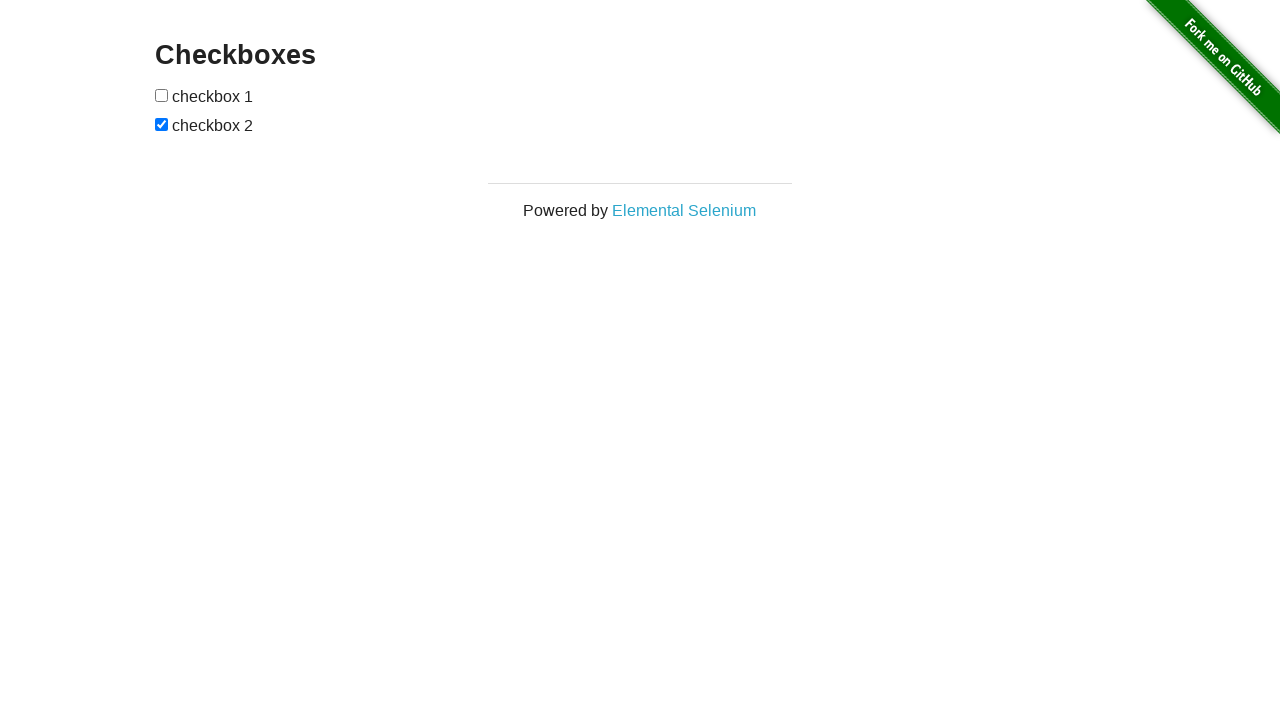

Located first checkbox element
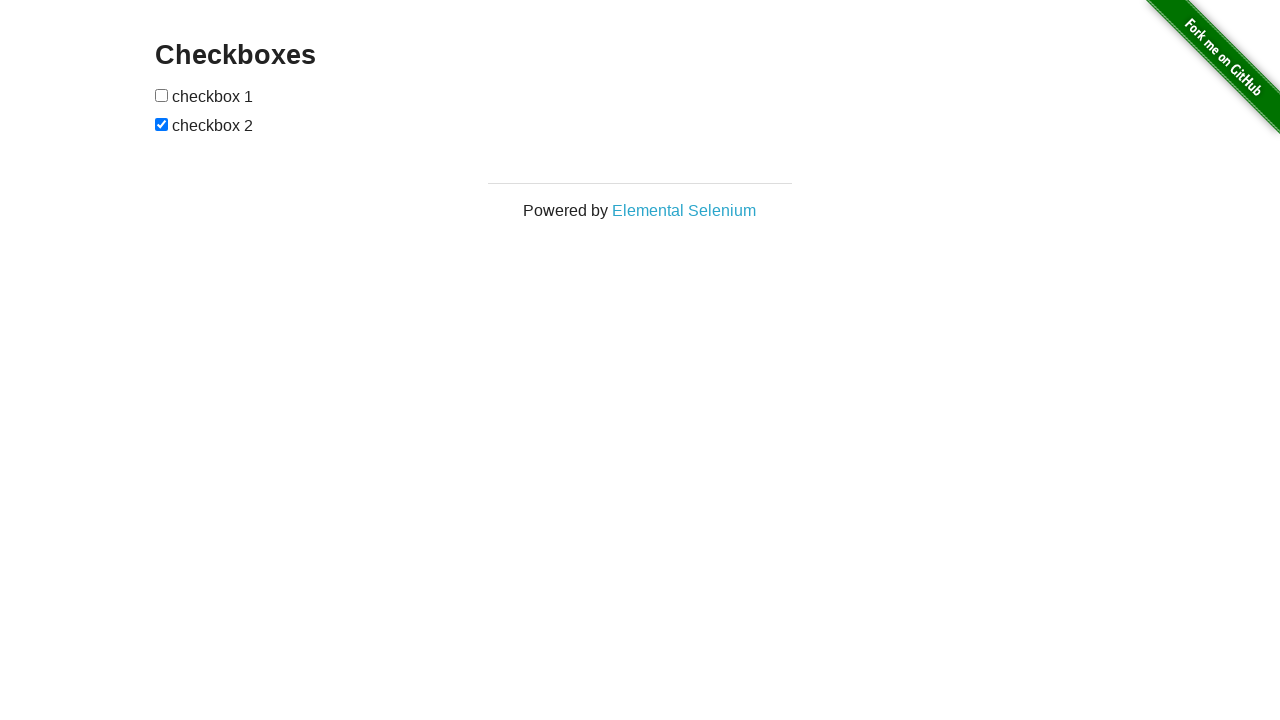

Located second checkbox element
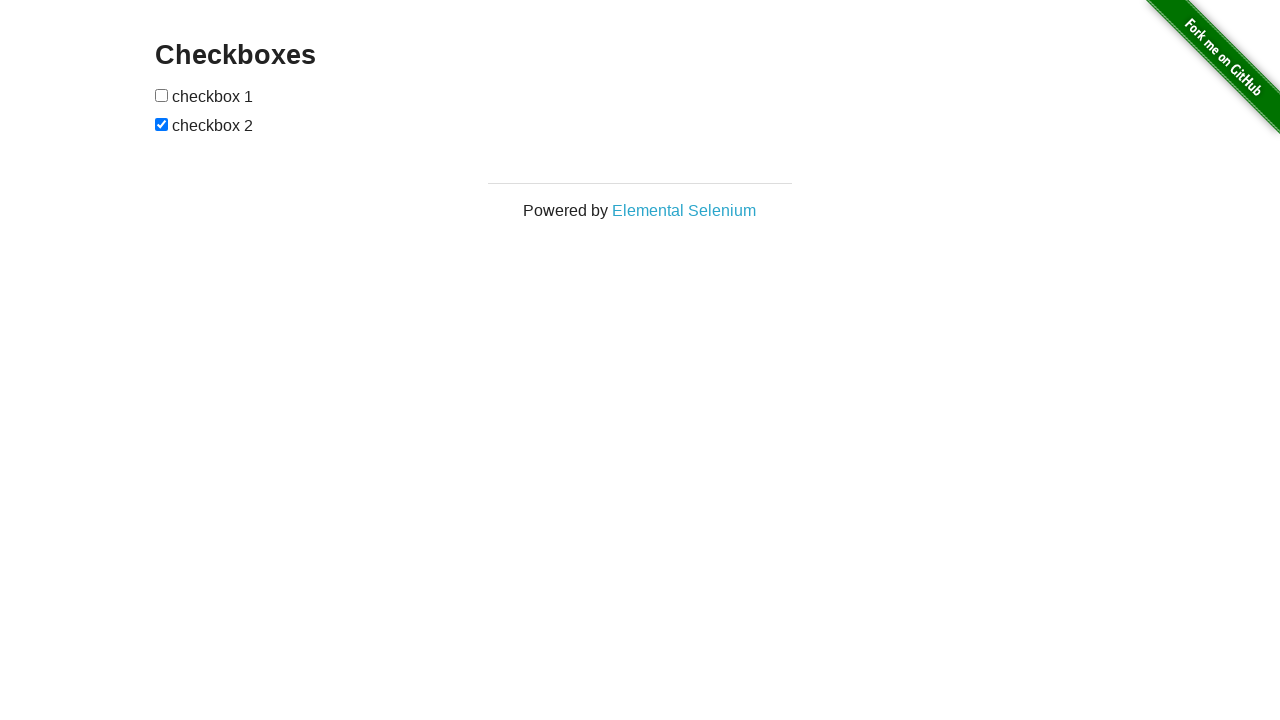

Checked that first checkbox is not selected
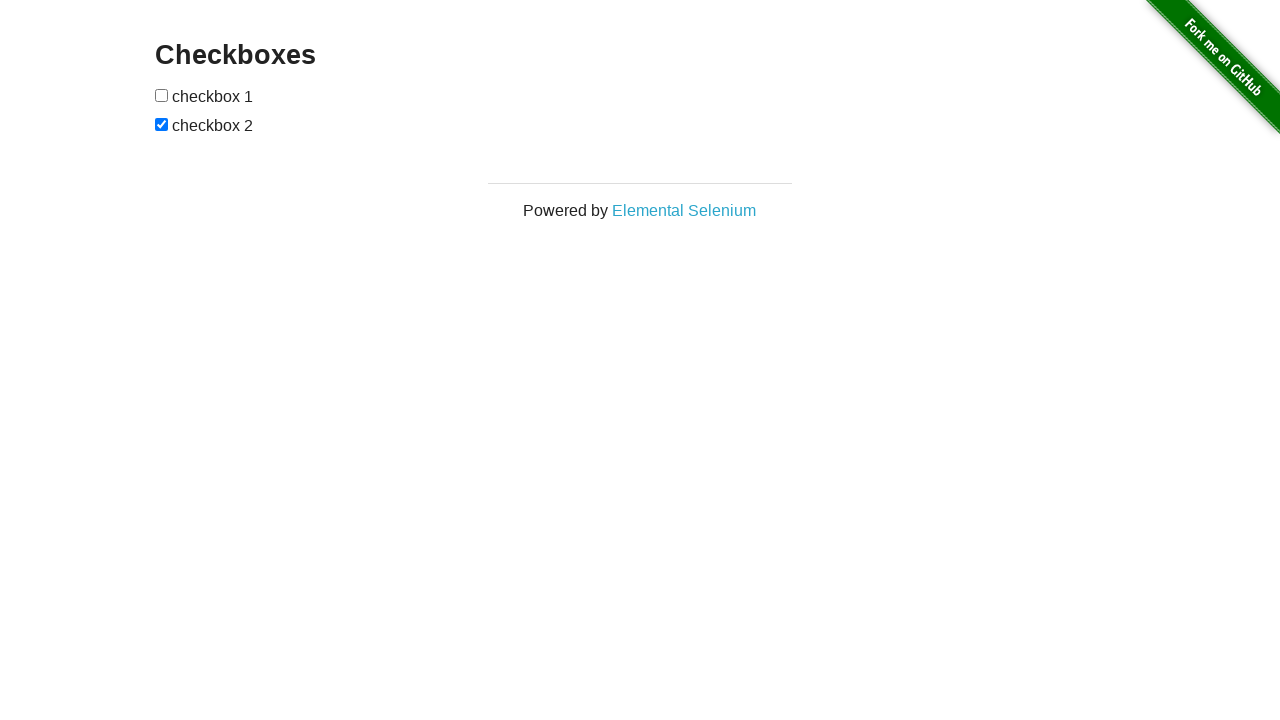

Clicked first checkbox to select it at (162, 95) on xpath=(//input[@type='checkbox'])[1]
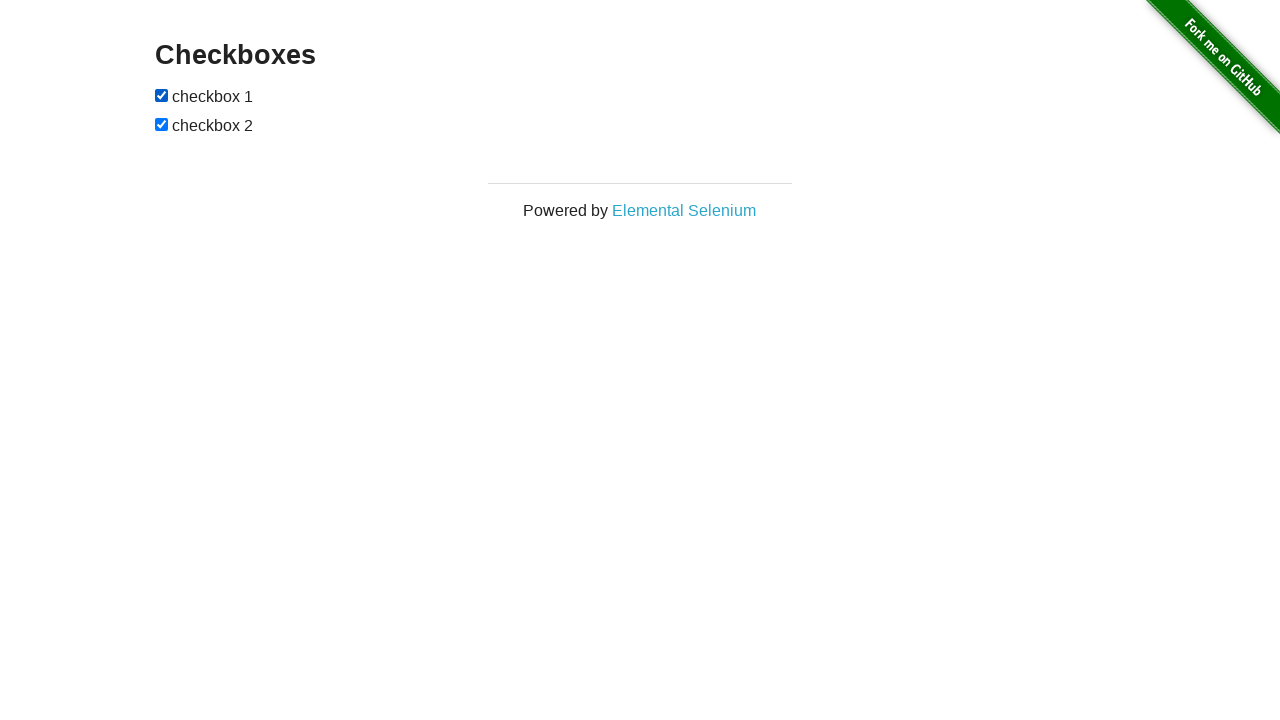

Verified first checkbox is selected
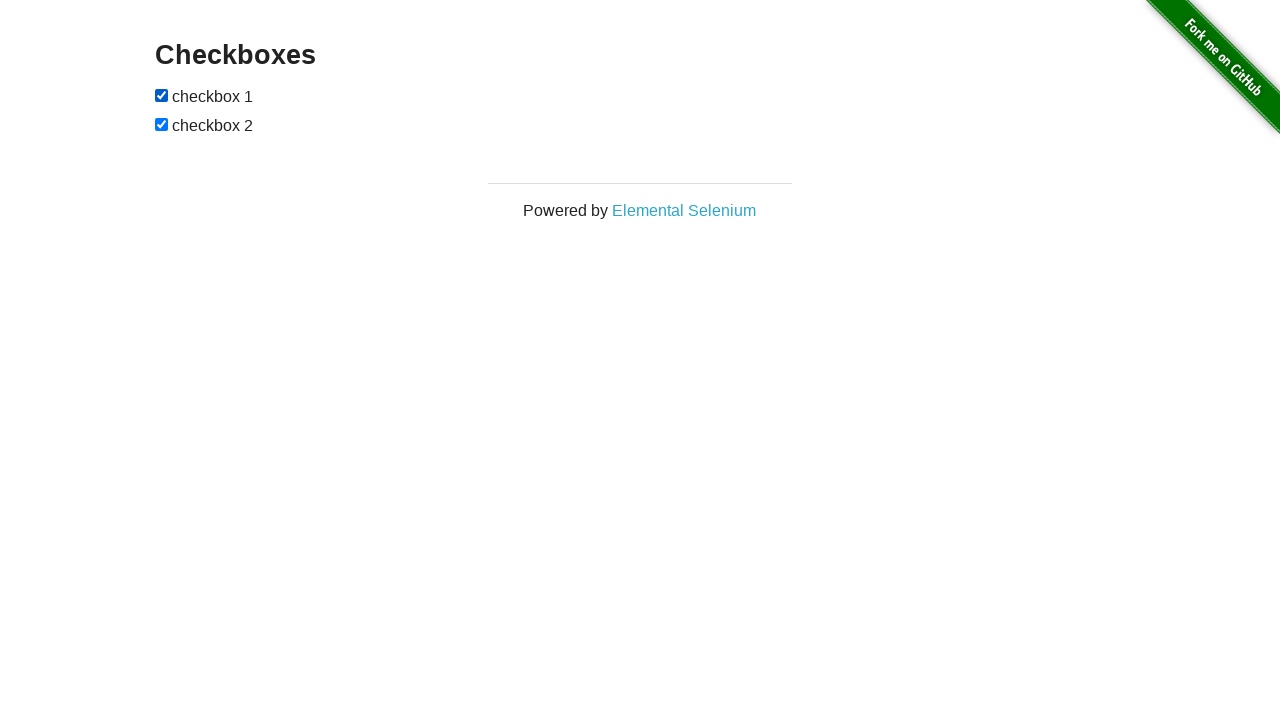

Second checkbox is already selected
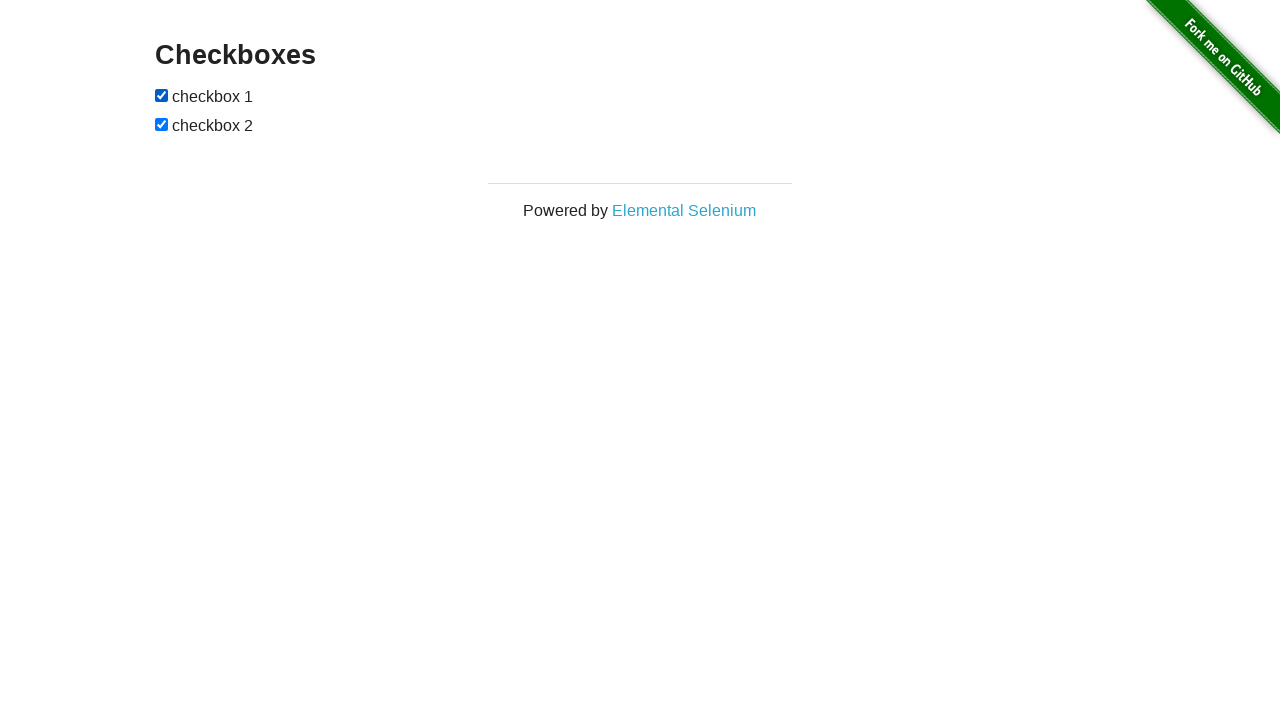

Verified second checkbox is selected
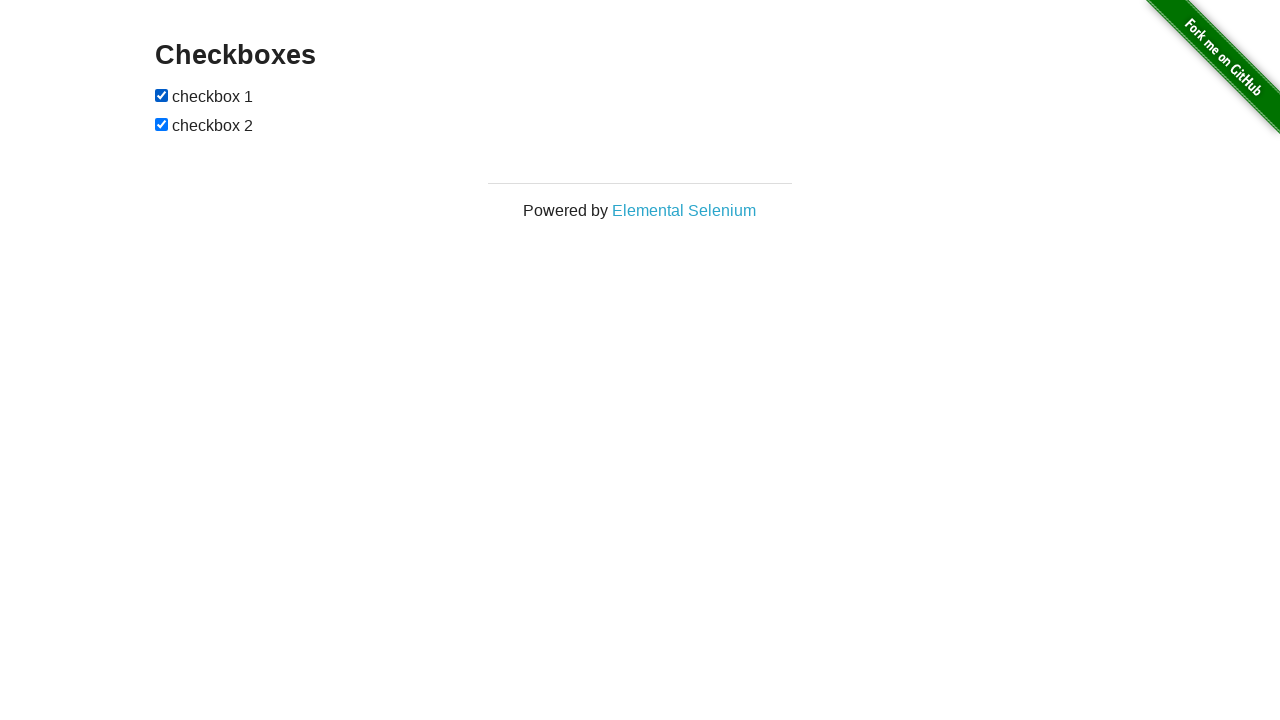

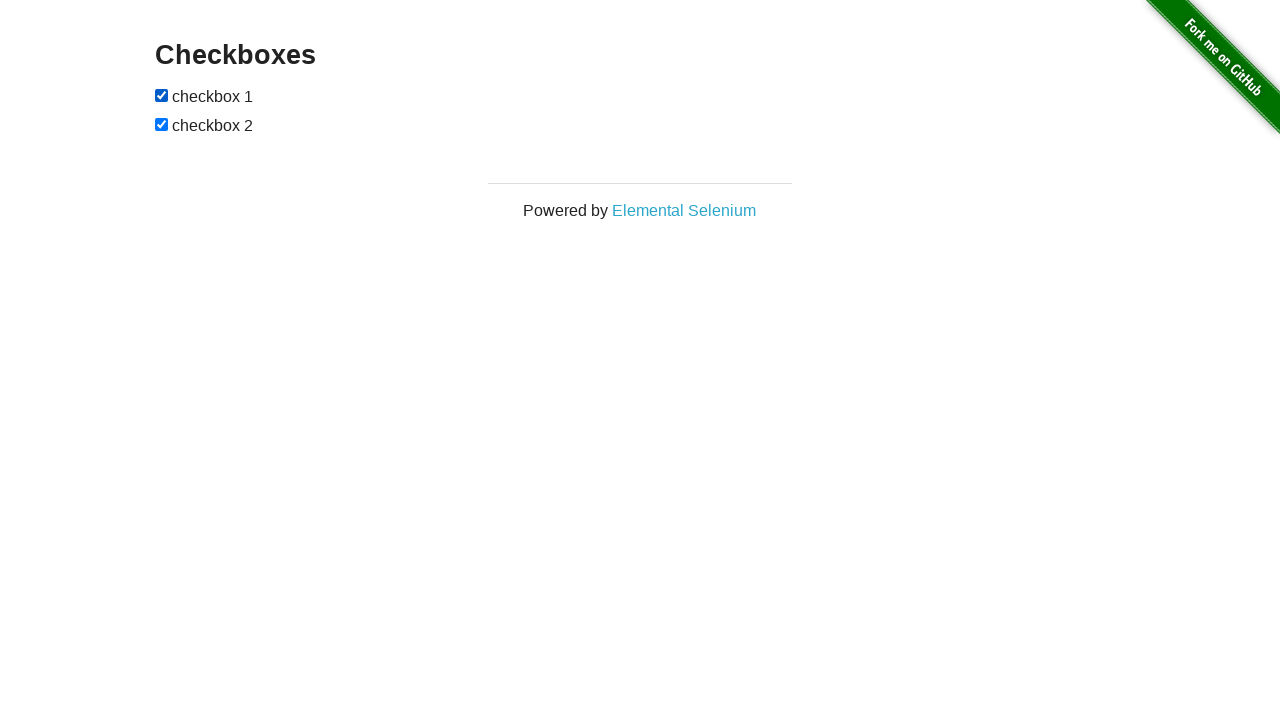